Navigates to a test blog page and clicks on a link with the text "compendiumdev"

Starting URL: http://omayo.blogspot.com/

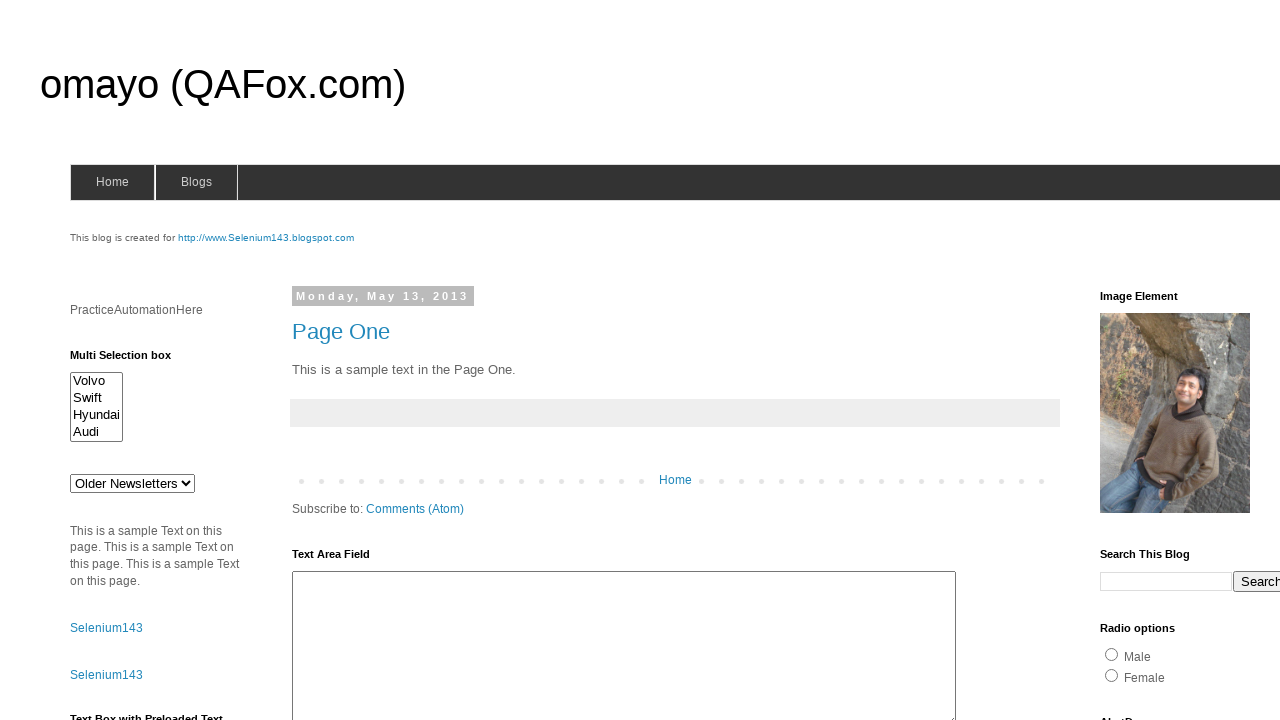

Navigated to test blog page at http://omayo.blogspot.com/
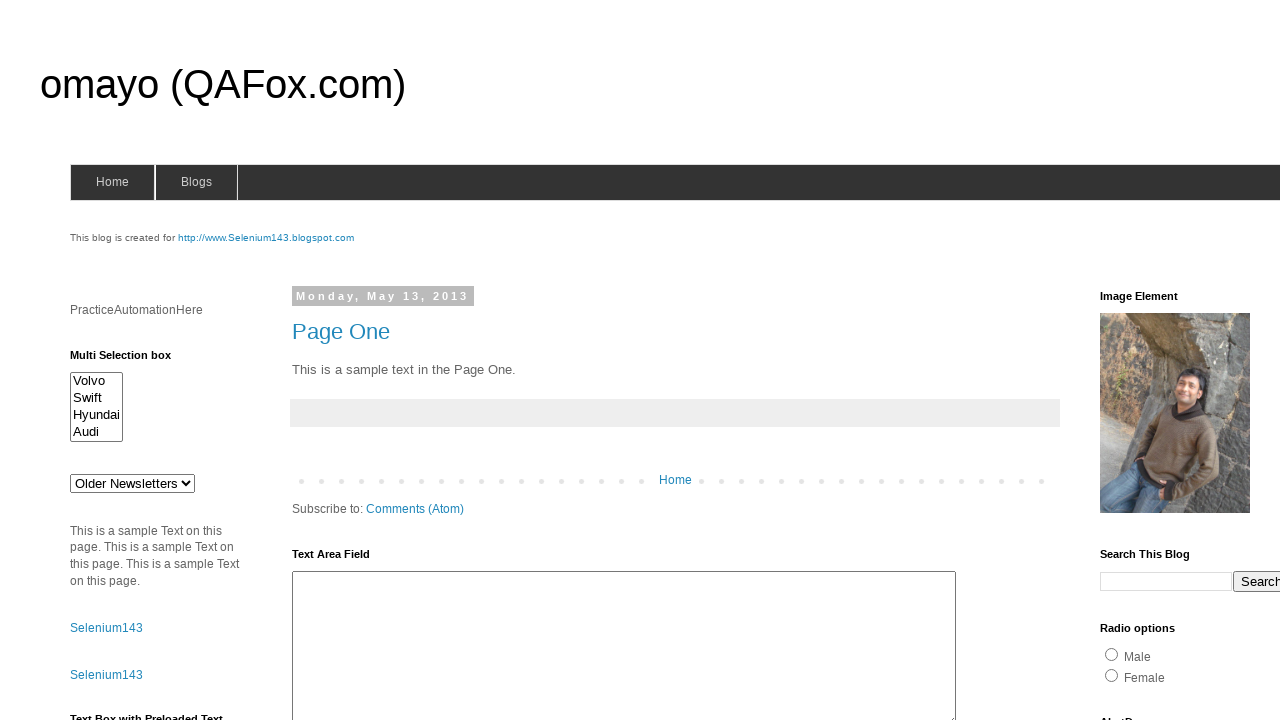

Clicked on the 'compendiumdev' link at (1160, 360) on text=compendiumdev
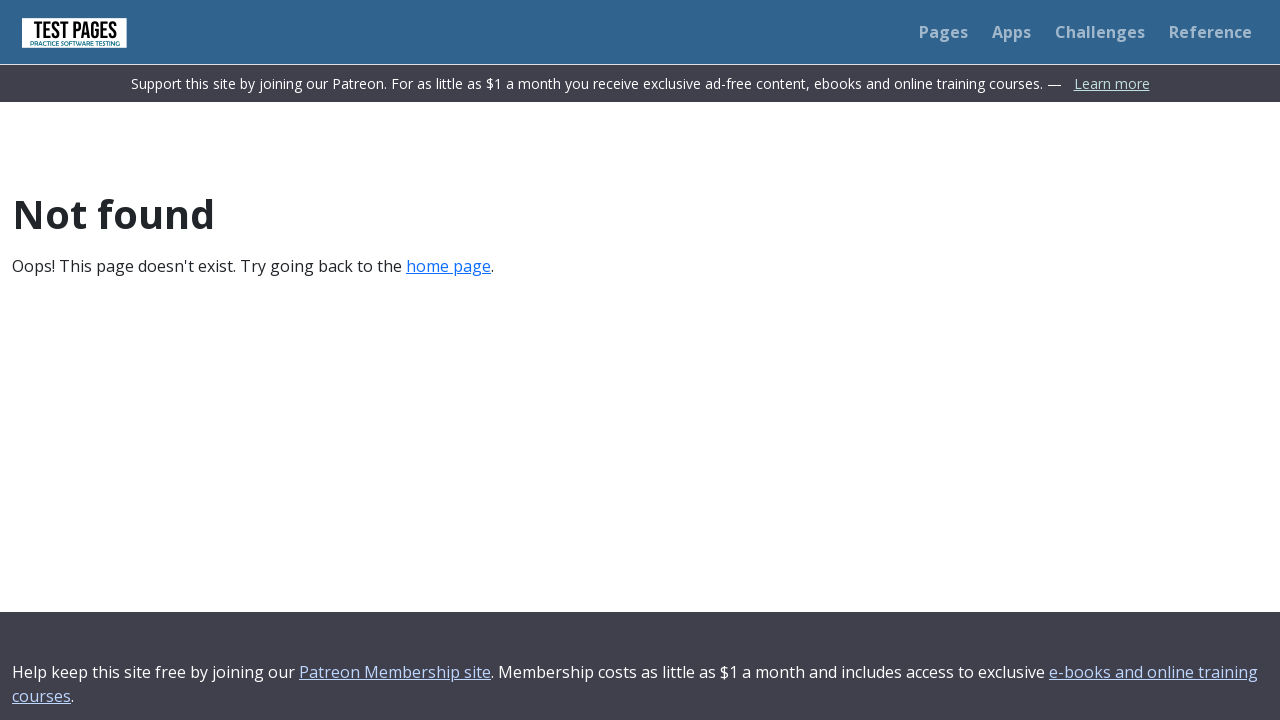

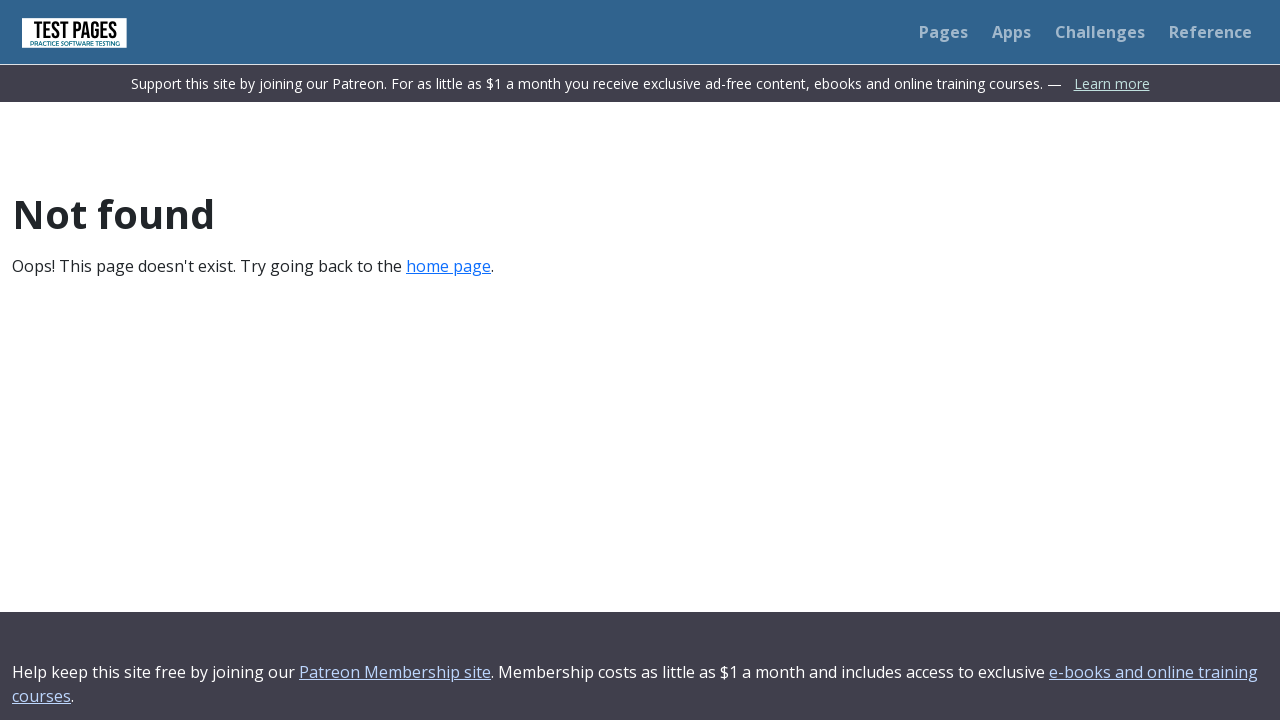